Tests a multi-step form flow by clicking a link with a mathematically calculated text value, then filling out a form with first name, last name, city, and country fields before submitting.

Starting URL: http://suninjuly.github.io/find_link_text

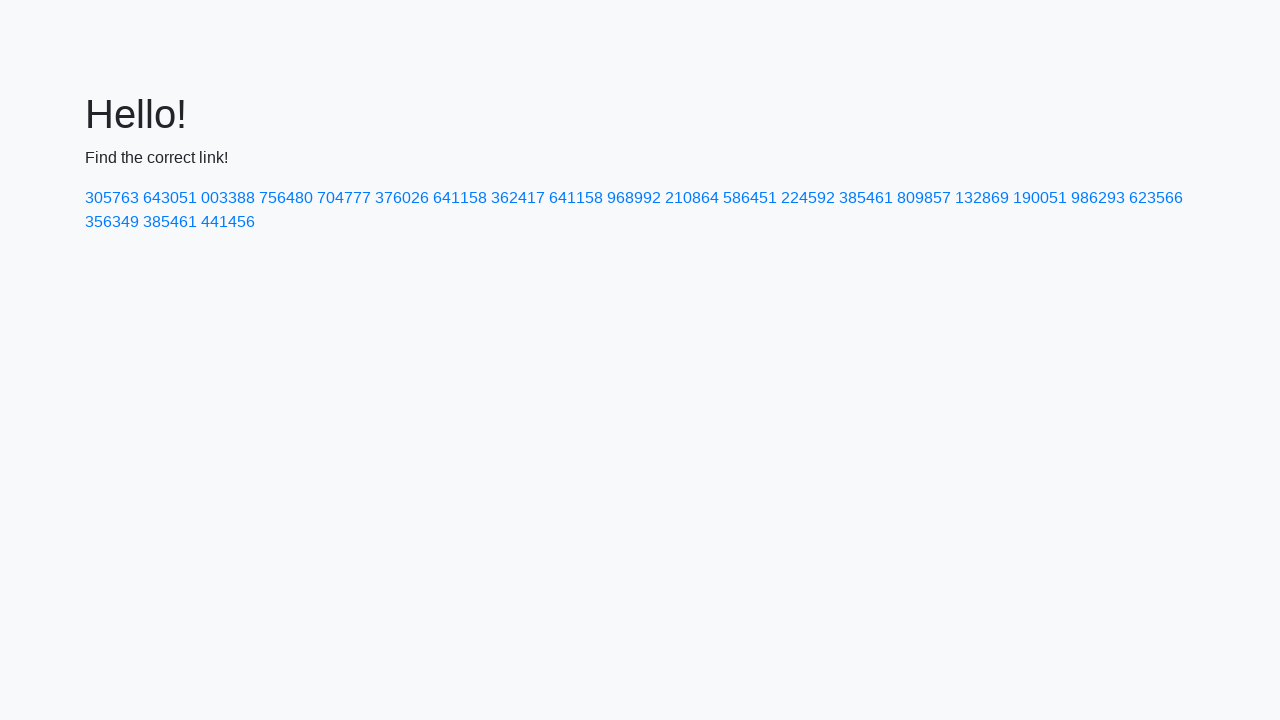

Clicked link with mathematically calculated text '224592' at (808, 198) on a:text-is('224592')
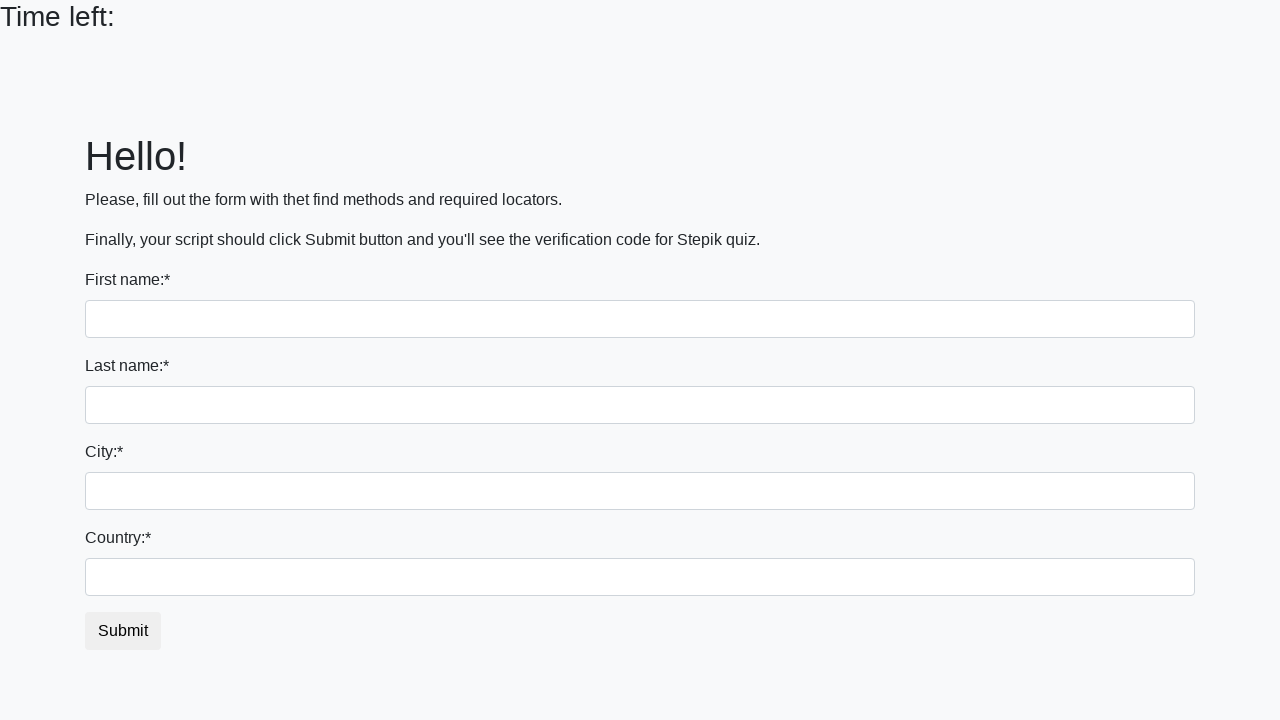

Filled first name field with 'Ivan' on input
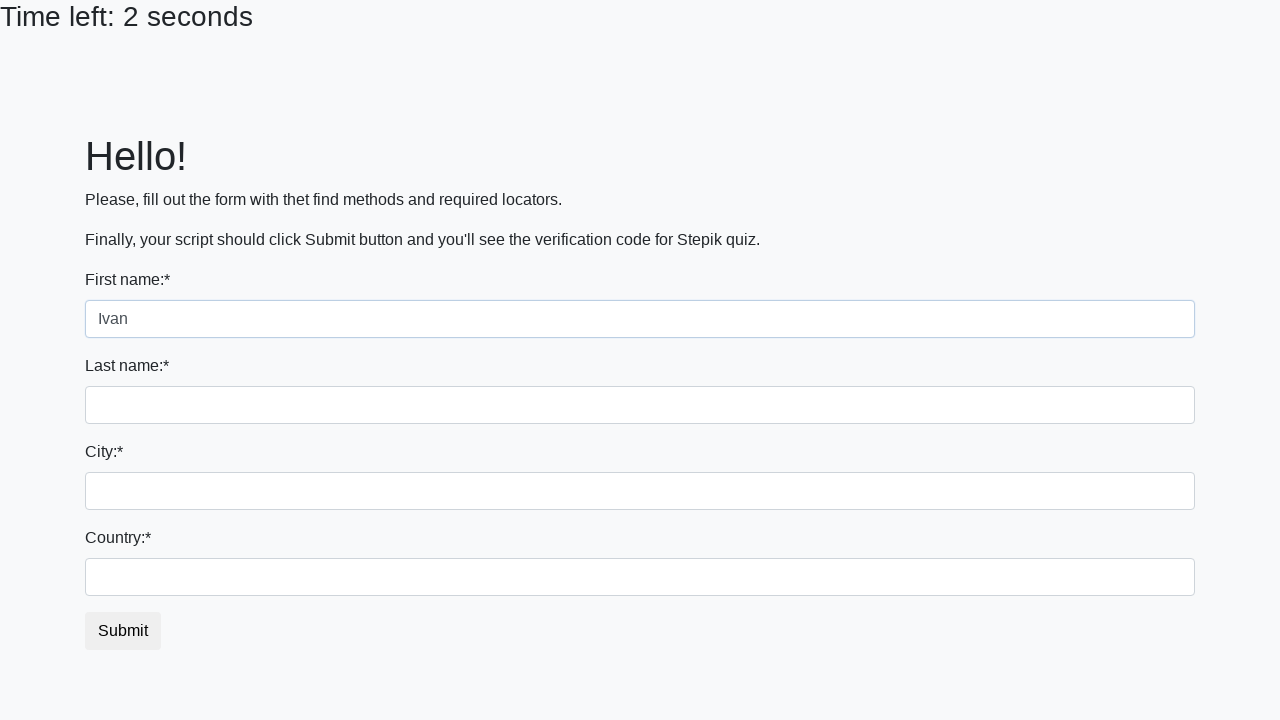

Filled last name field with 'Petrov' on input[name='last_name']
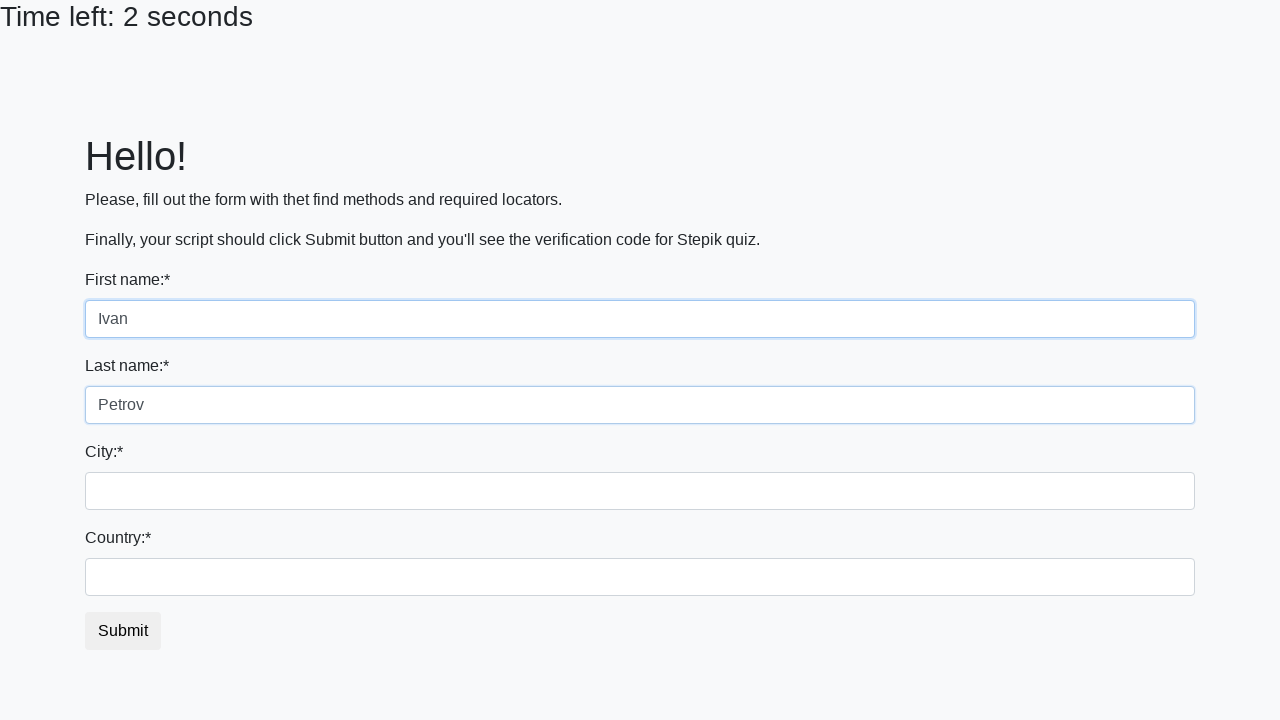

Filled city field with 'Smolensk' on .form-control.city
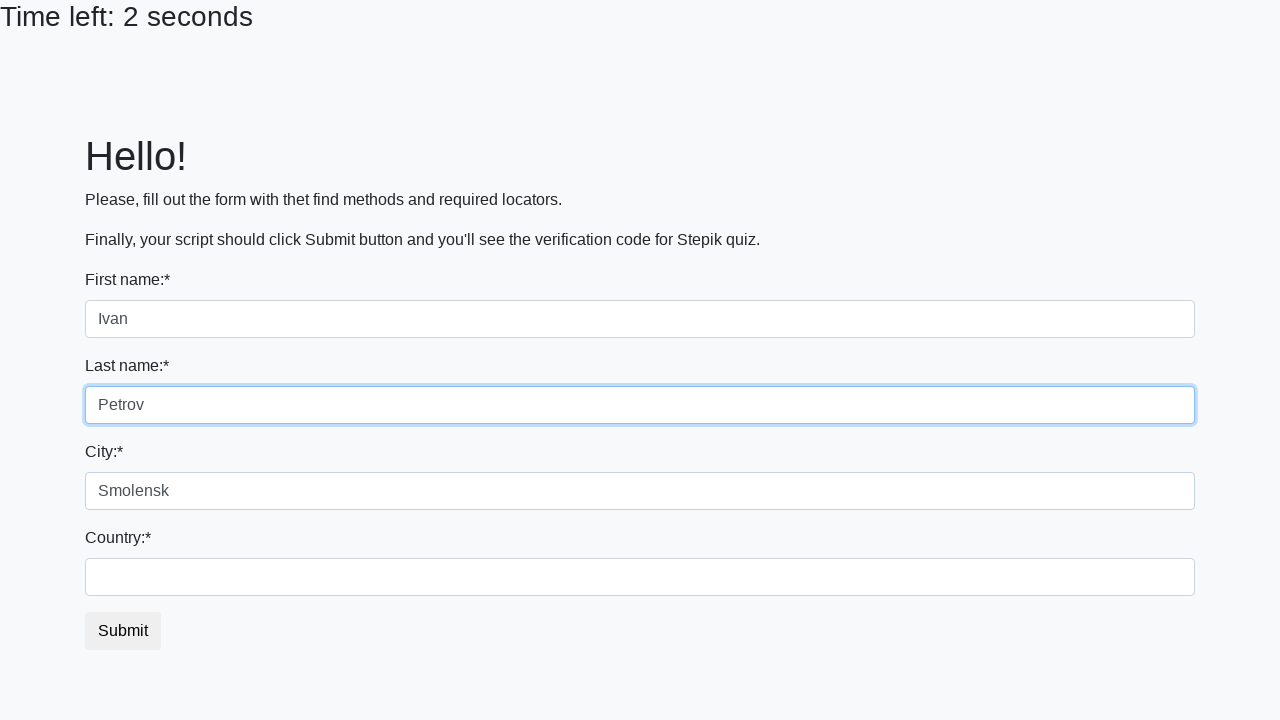

Filled country field with 'Russia' on #country
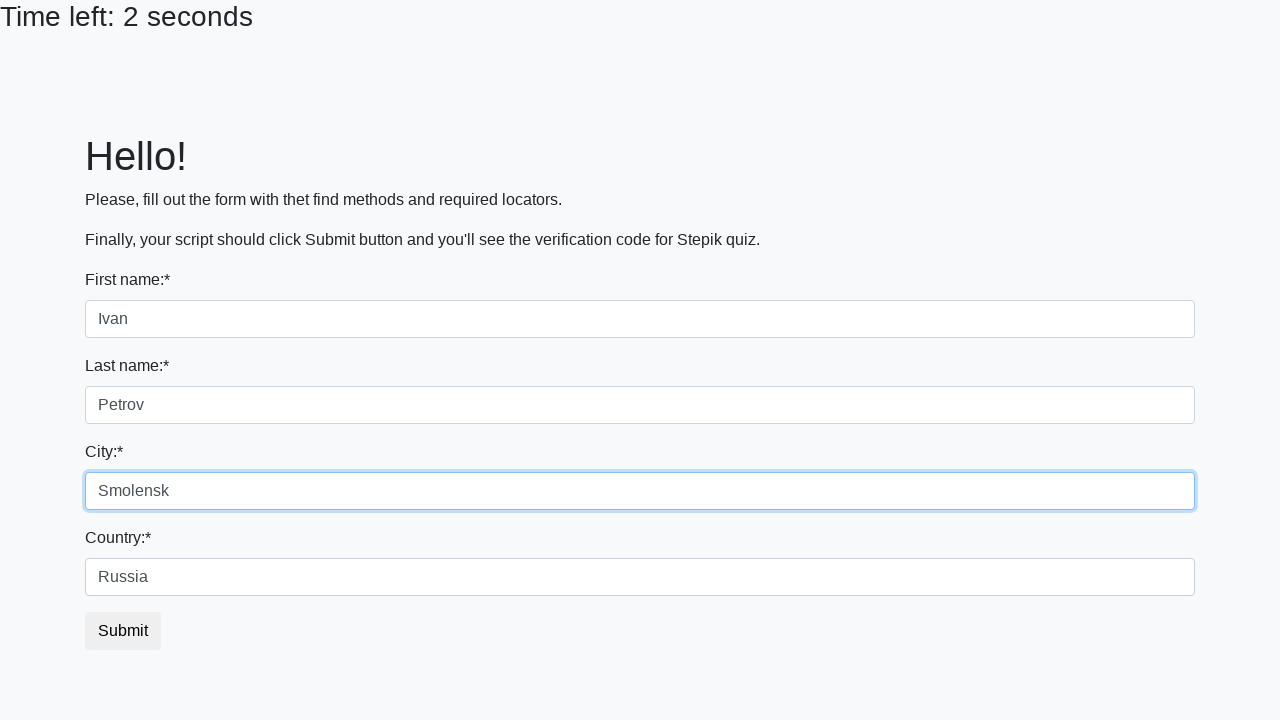

Clicked submit button to complete form submission at (123, 631) on button.btn
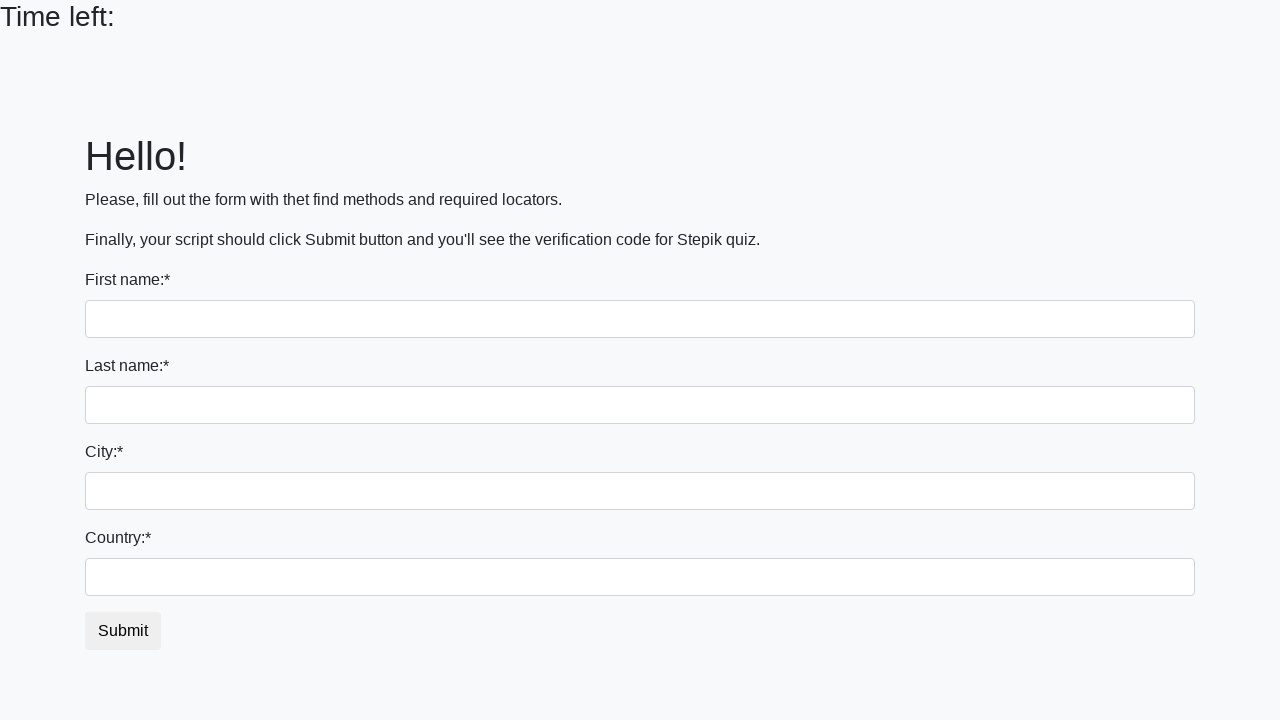

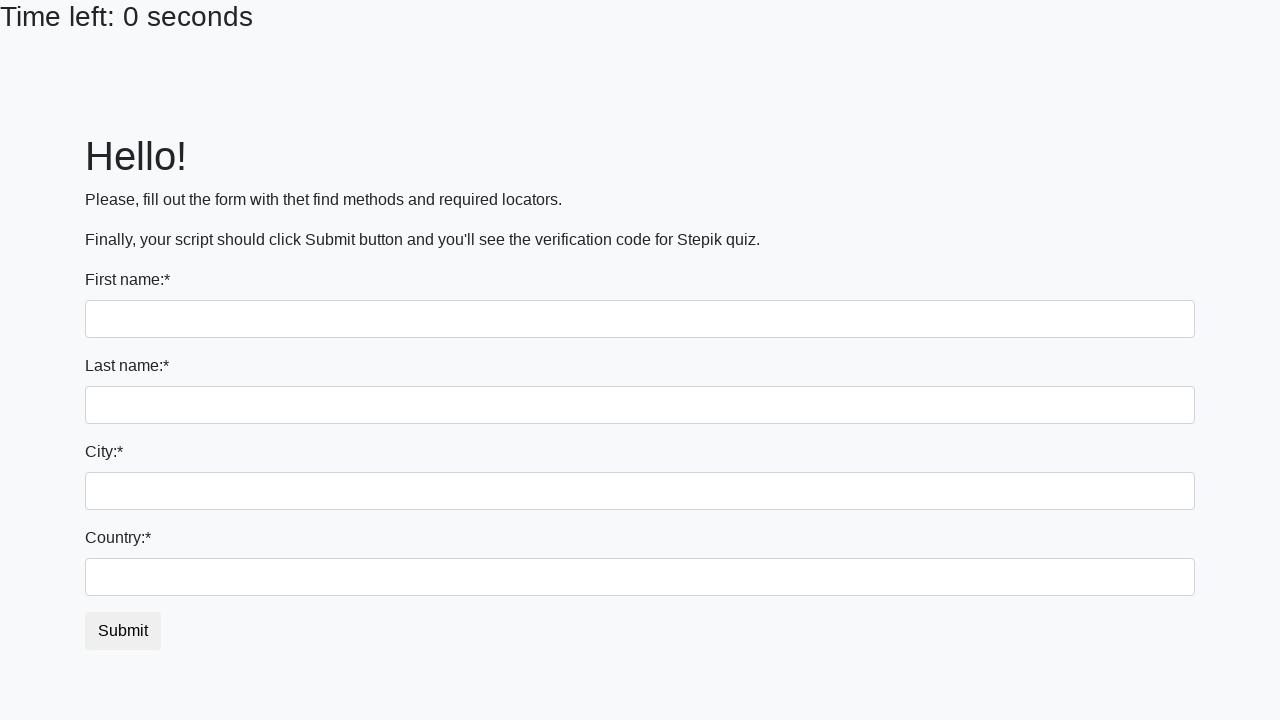